Navigates to drag and drop page and drags element A onto element B, then verifies the order changed

Starting URL: https://the-internet.herokuapp.com/

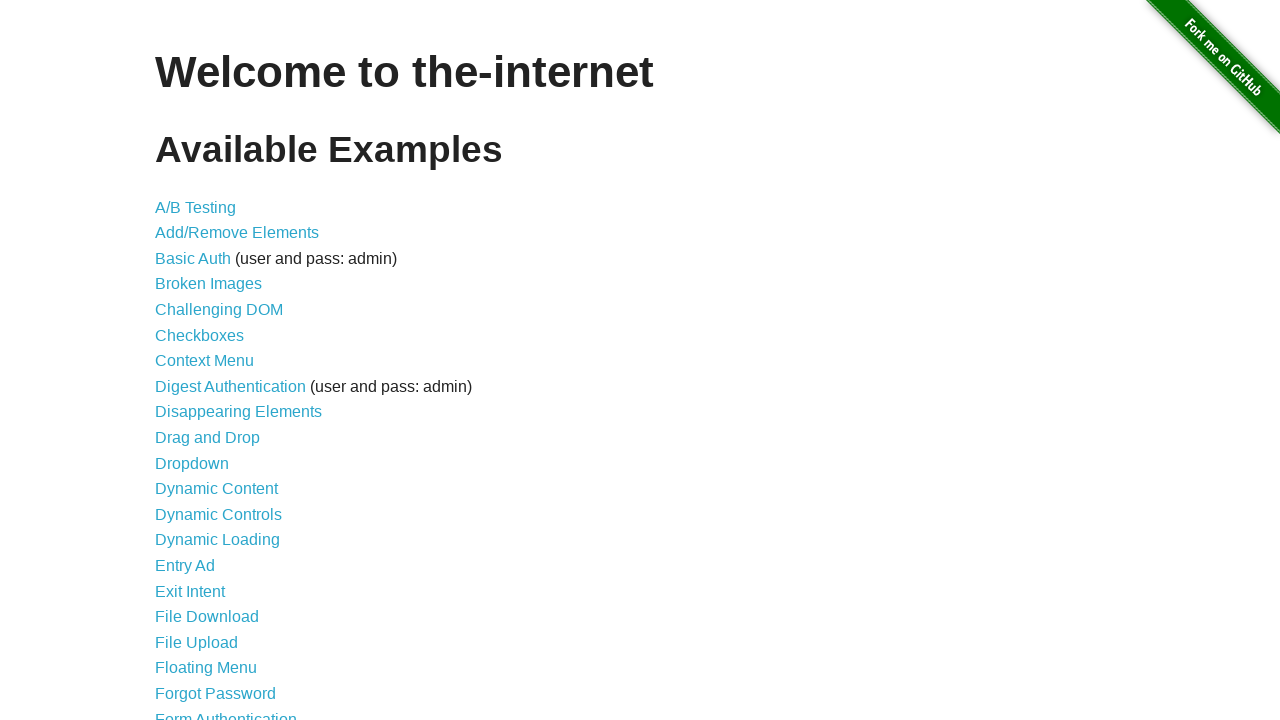

Navigated to the-internet.herokuapp.com
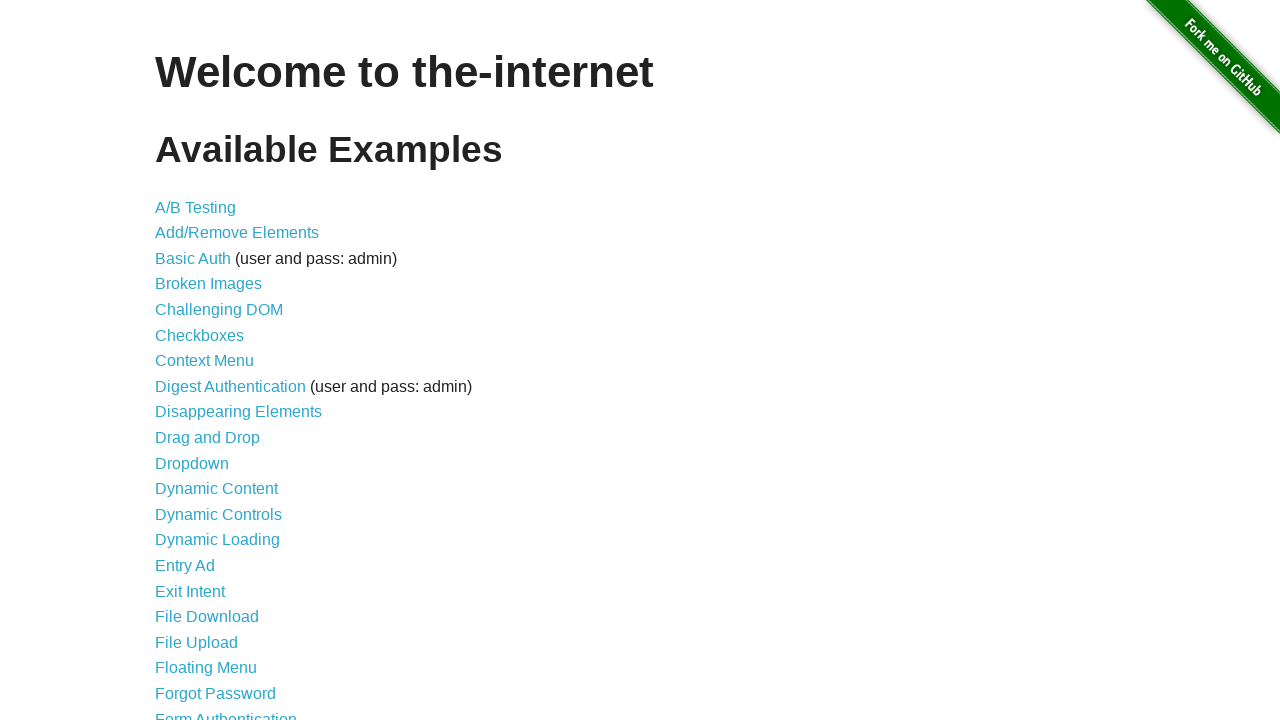

Clicked on Drag and Drop link at (208, 438) on a[href='/drag_and_drop']
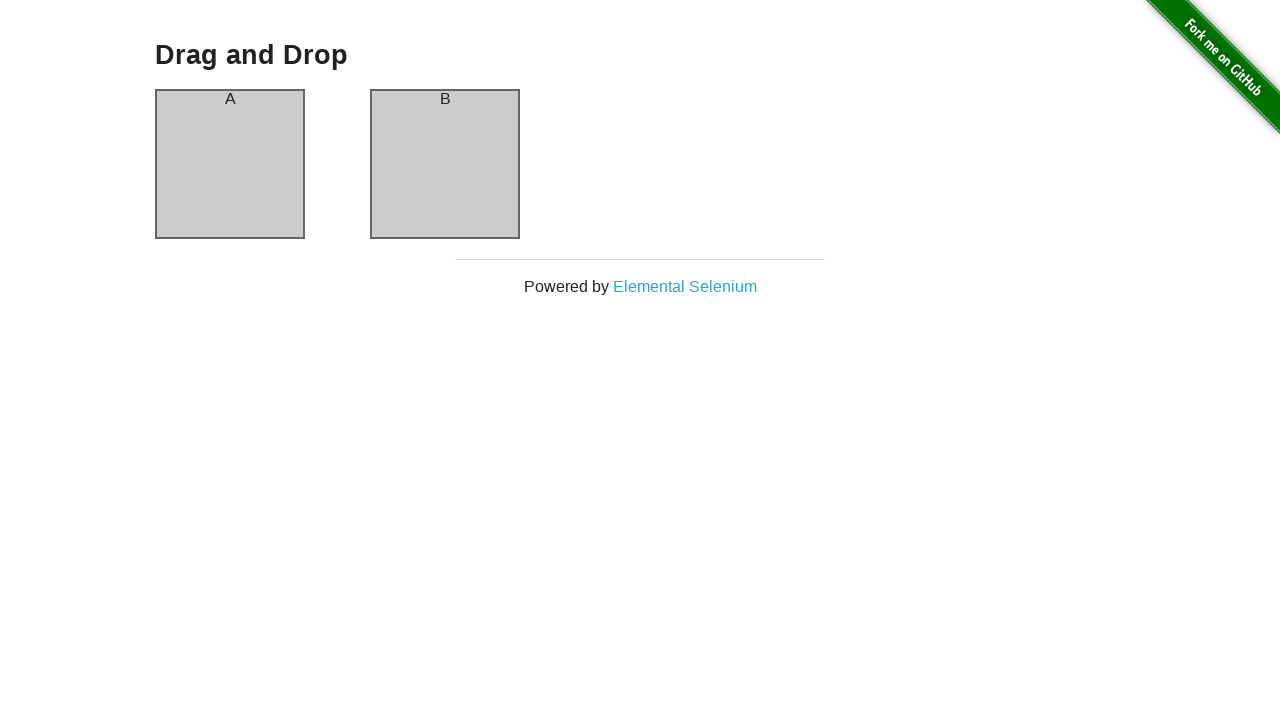

Dragged element A onto element B at (445, 164)
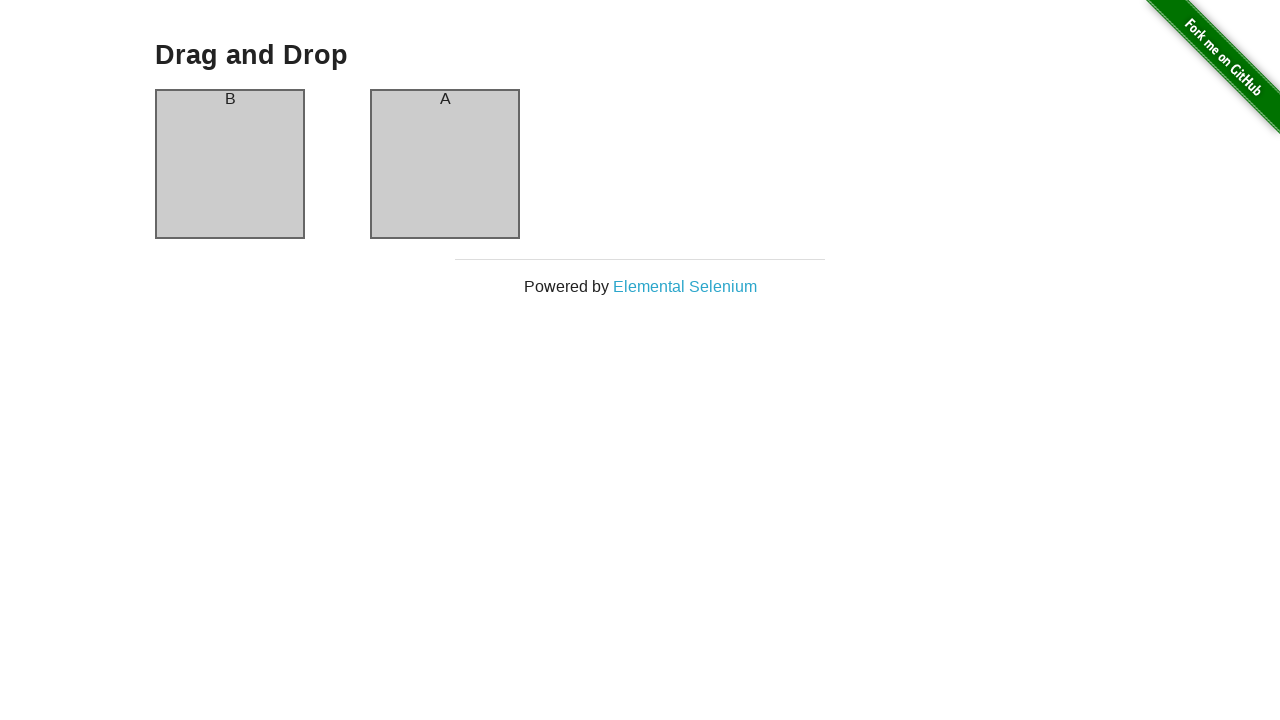

Retrieved column headers to verify order
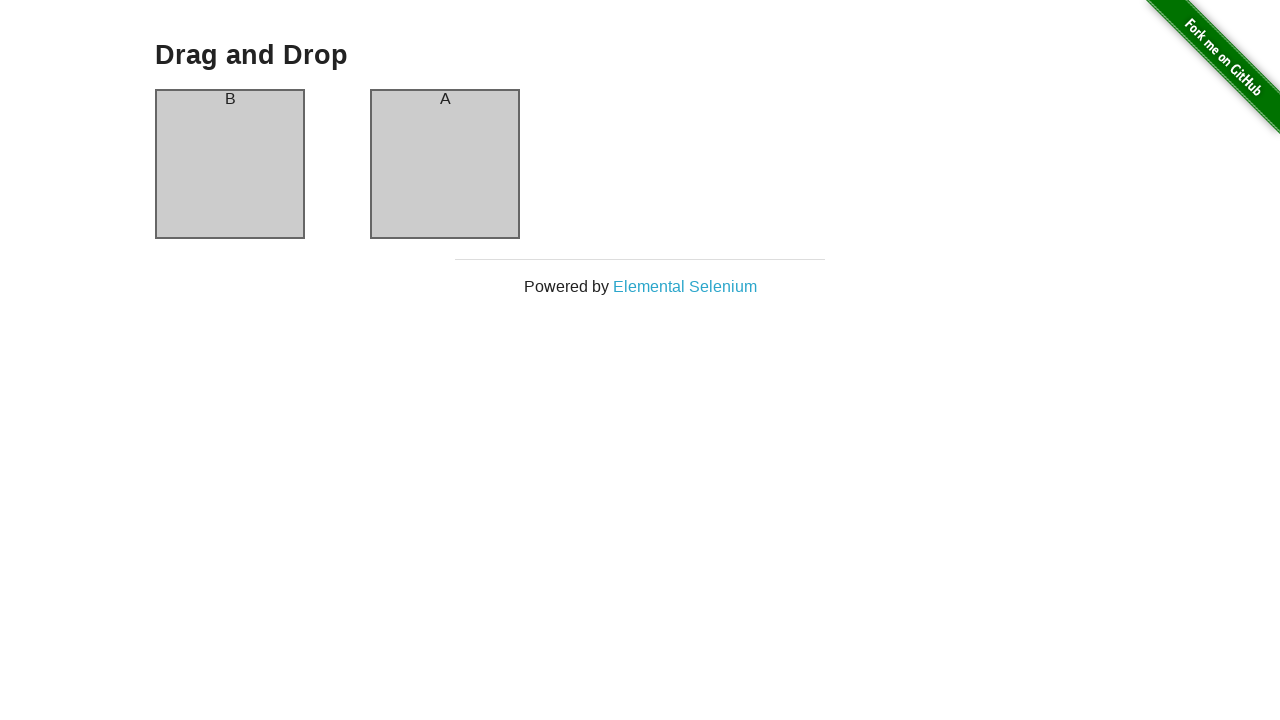

Verified that column order is now B, A
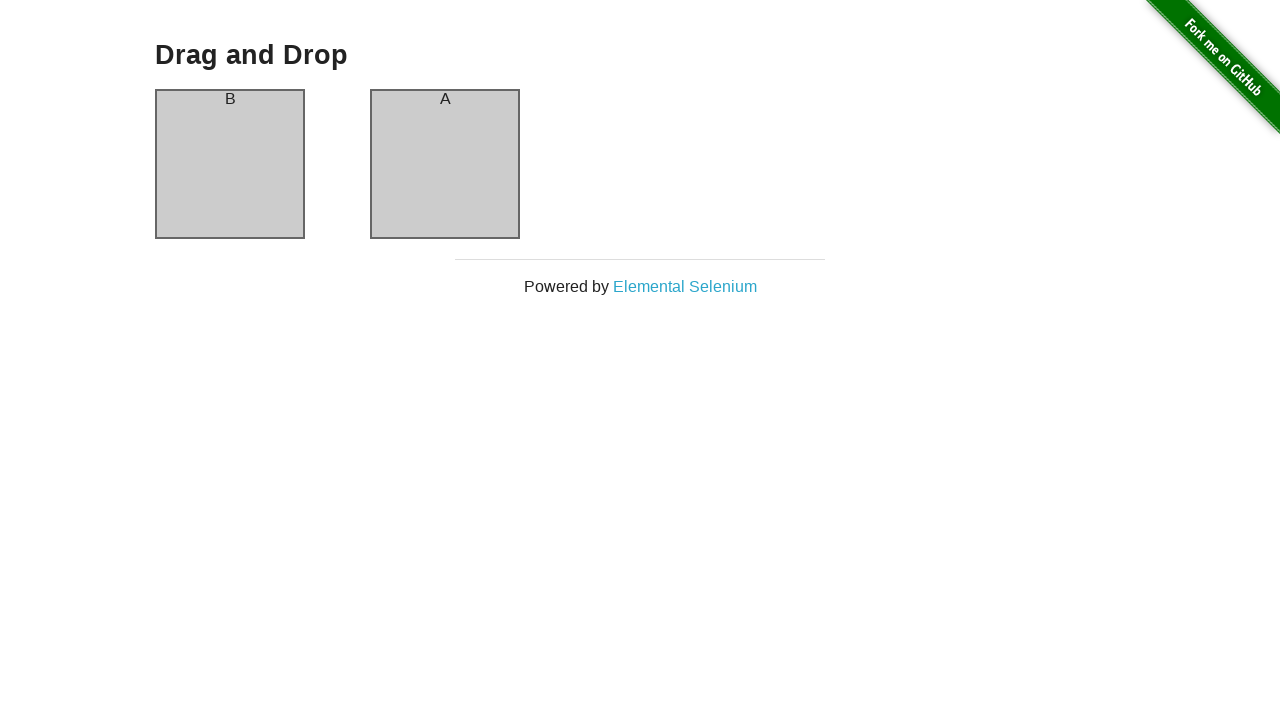

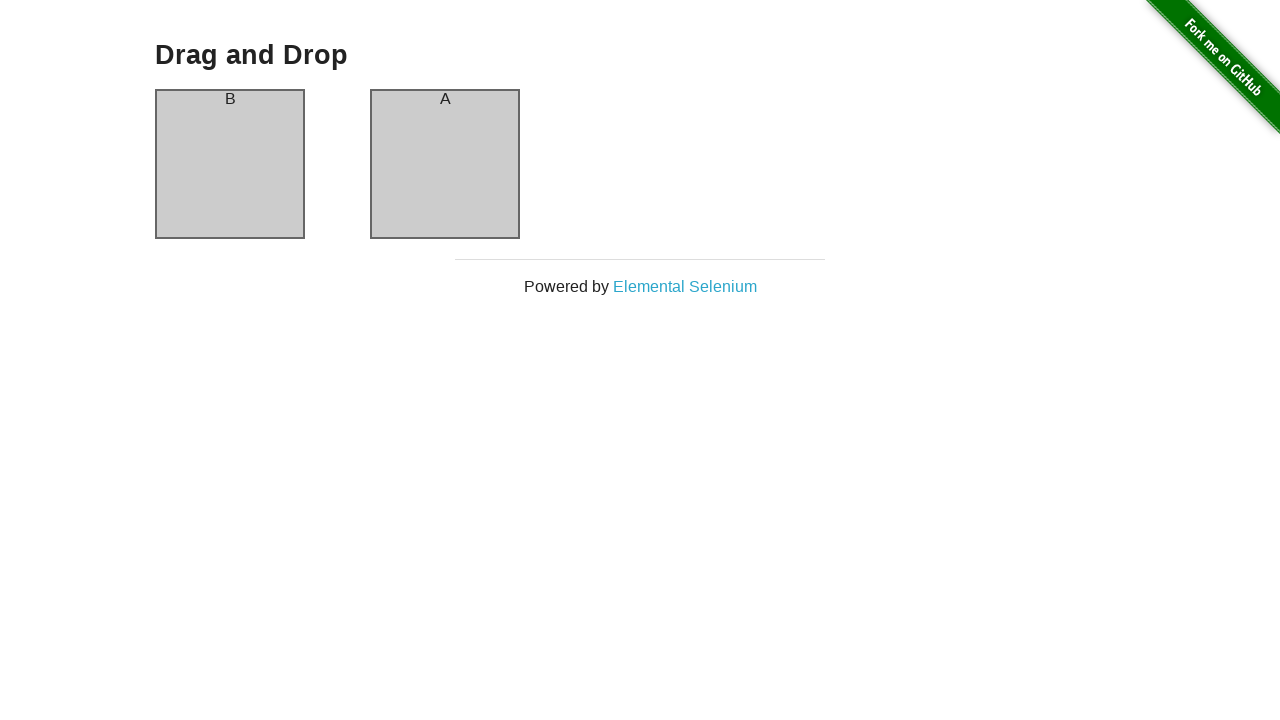